Navigates to Jumia Kenya homepage and then to the flash sales page to view flash sale products

Starting URL: https://www.jumia.co.ke/

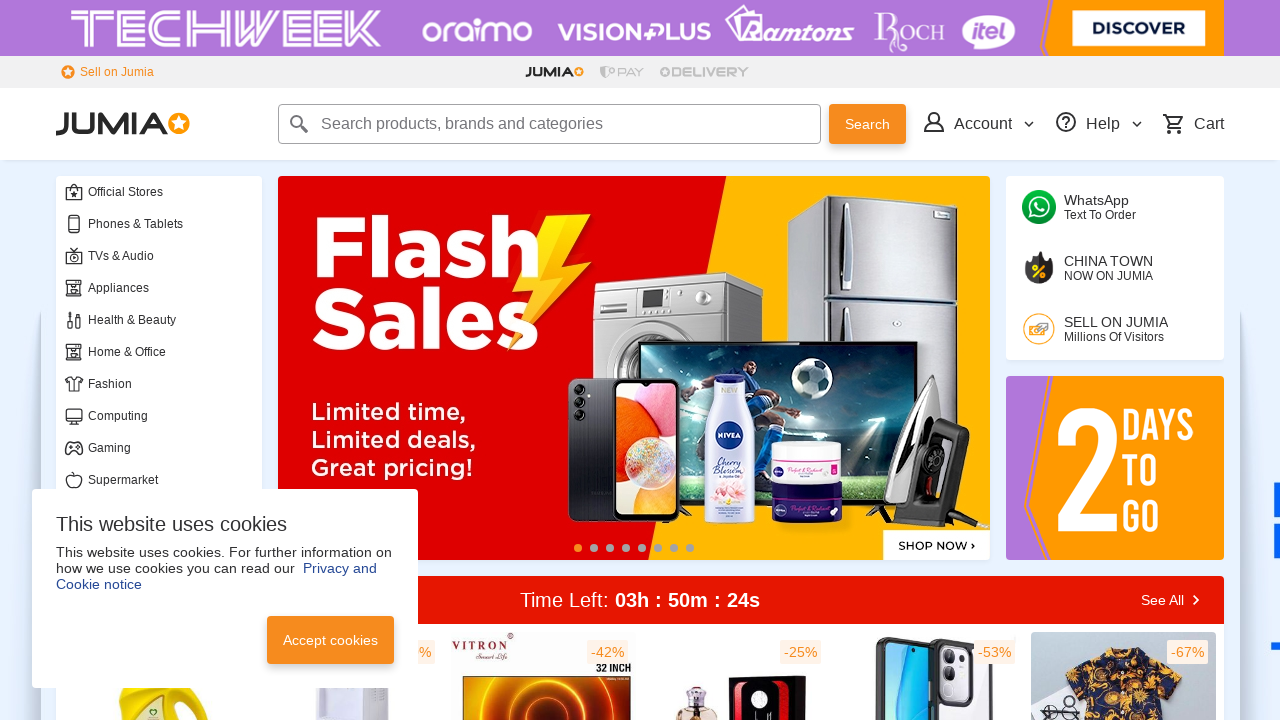

Navigated to Jumia Kenya flash sales page
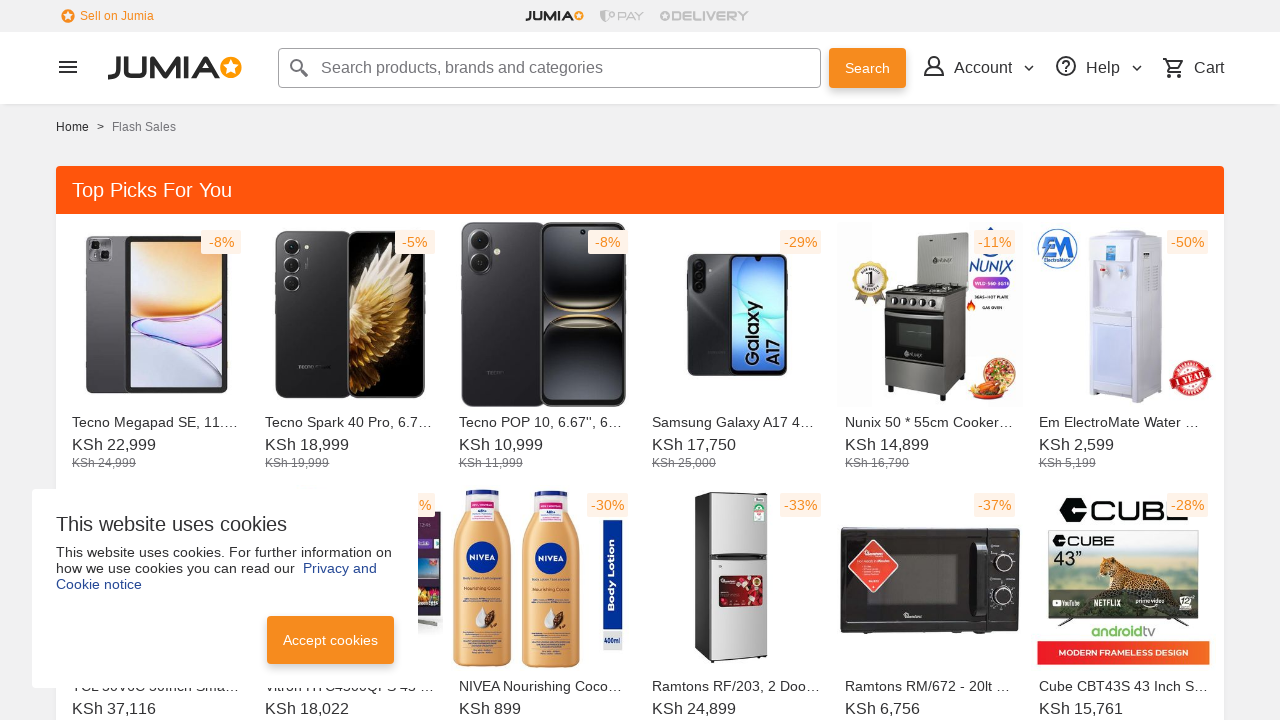

Flash sales page loaded completely
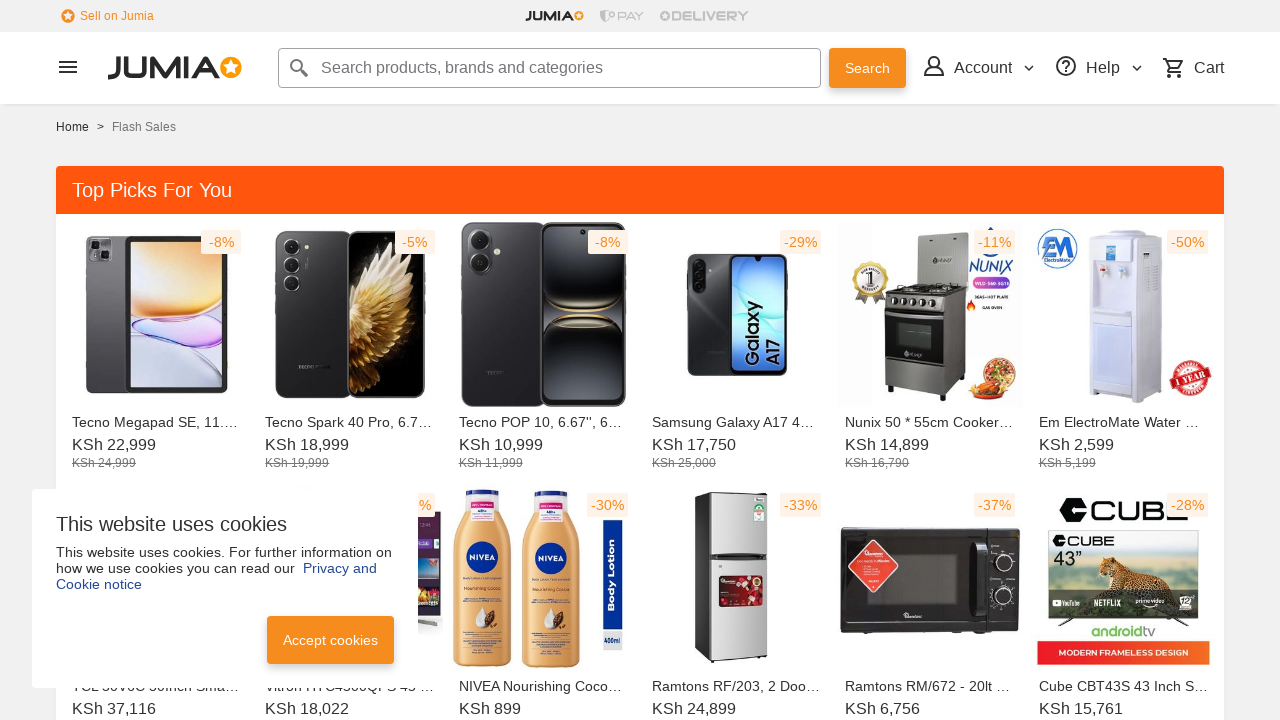

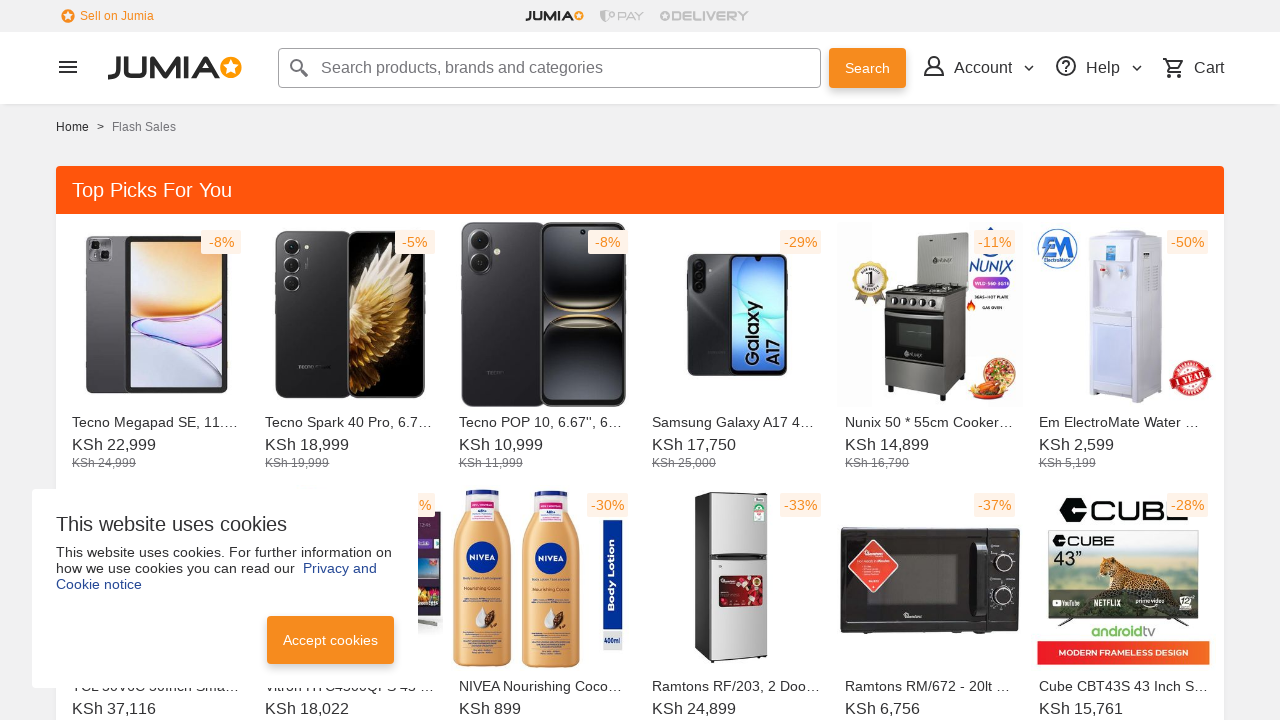